Navigates to an OpenCart demo site and clicks on the Tablets menu item to view tablet products

Starting URL: http://opencart.abstracta.us/

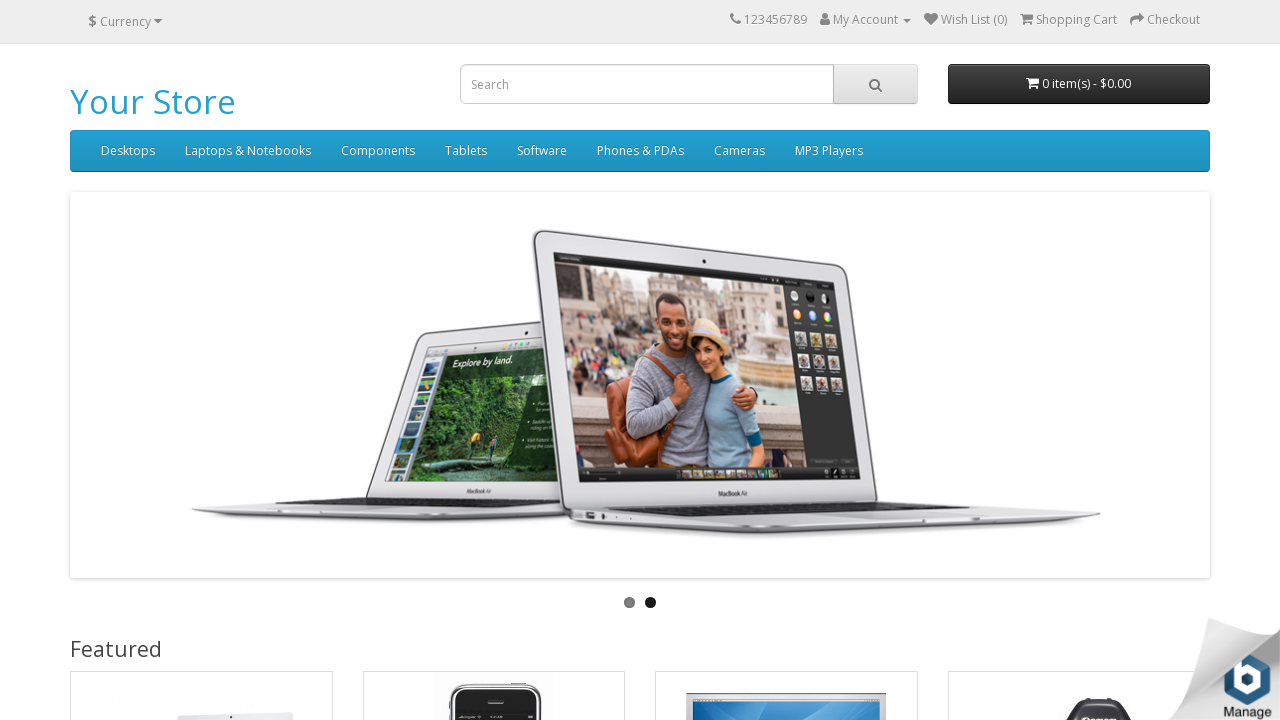

Navigated to OpenCart demo site
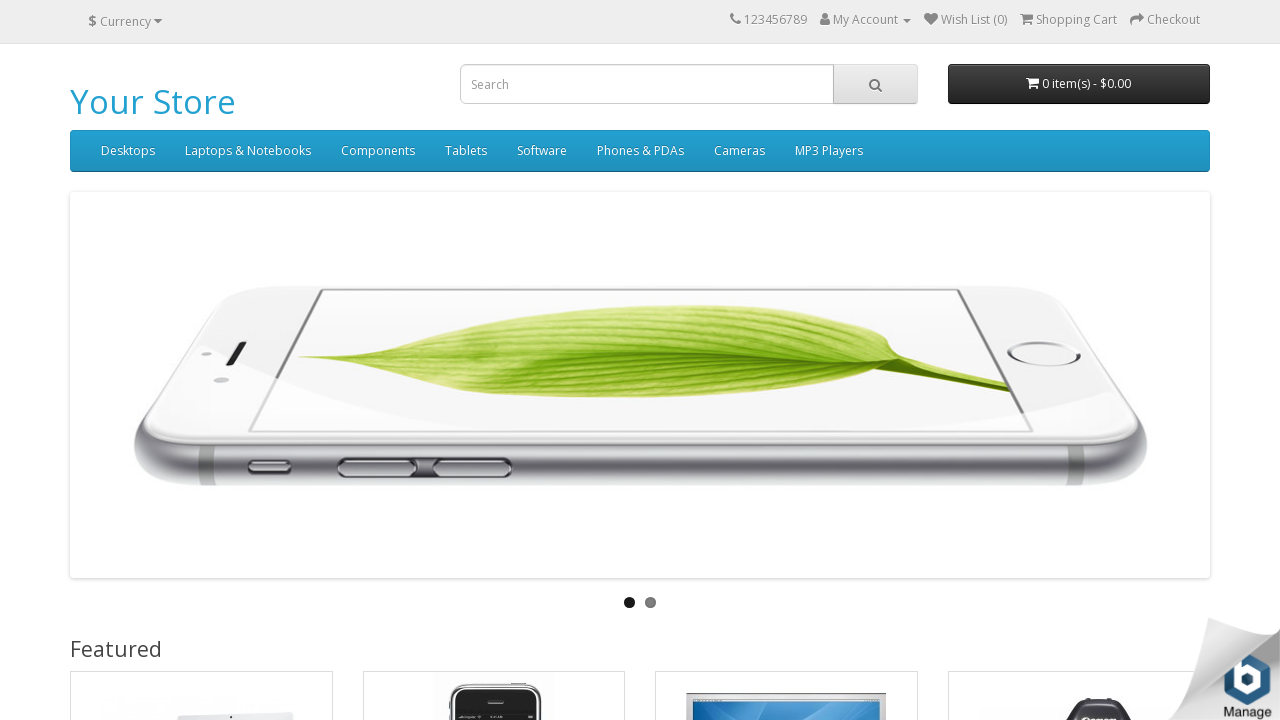

Clicked on Tablets menu item at (466, 151) on #menu > div.collapse.navbar-collapse.navbar-ex1-collapse > ul > li:nth-child(4) 
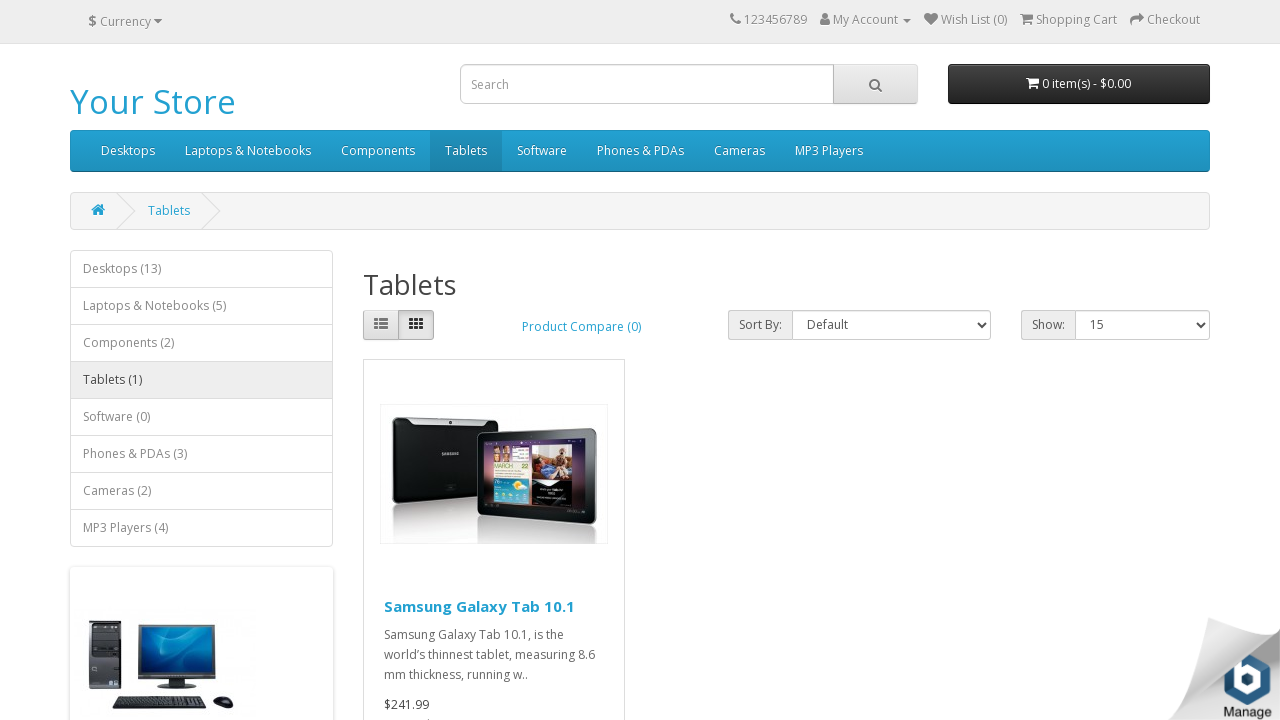

Page loaded completely and network became idle
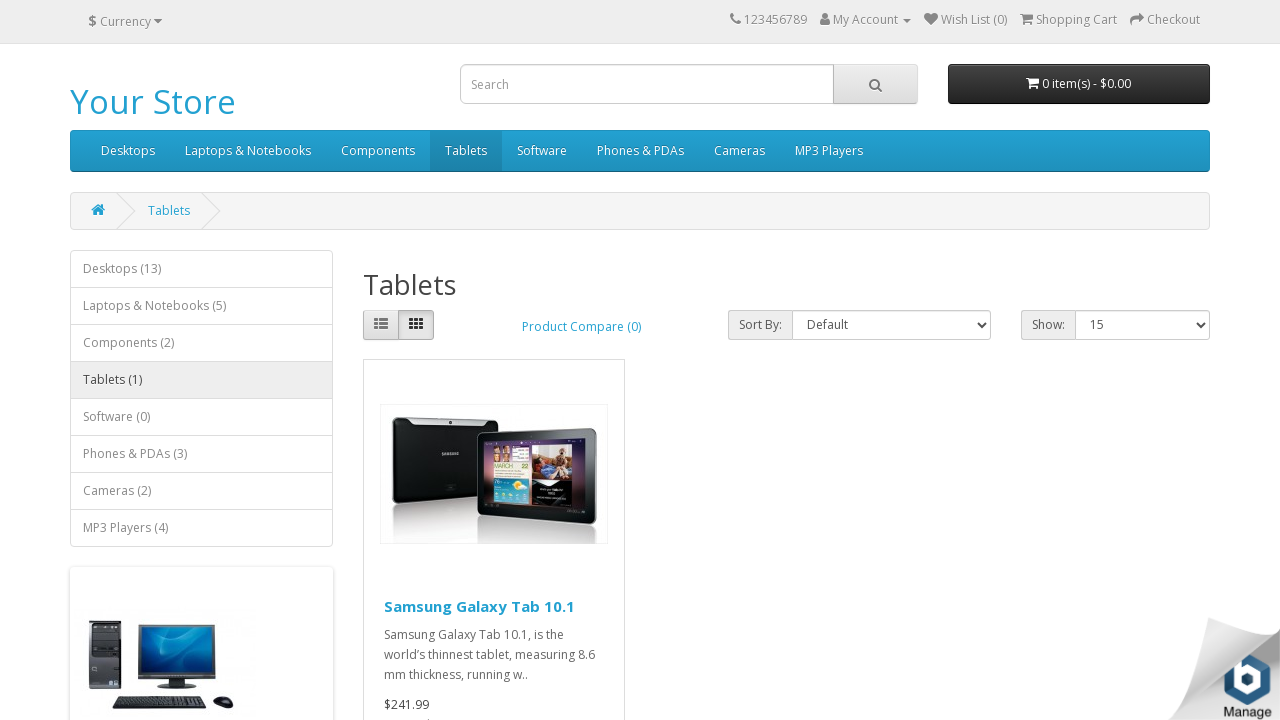

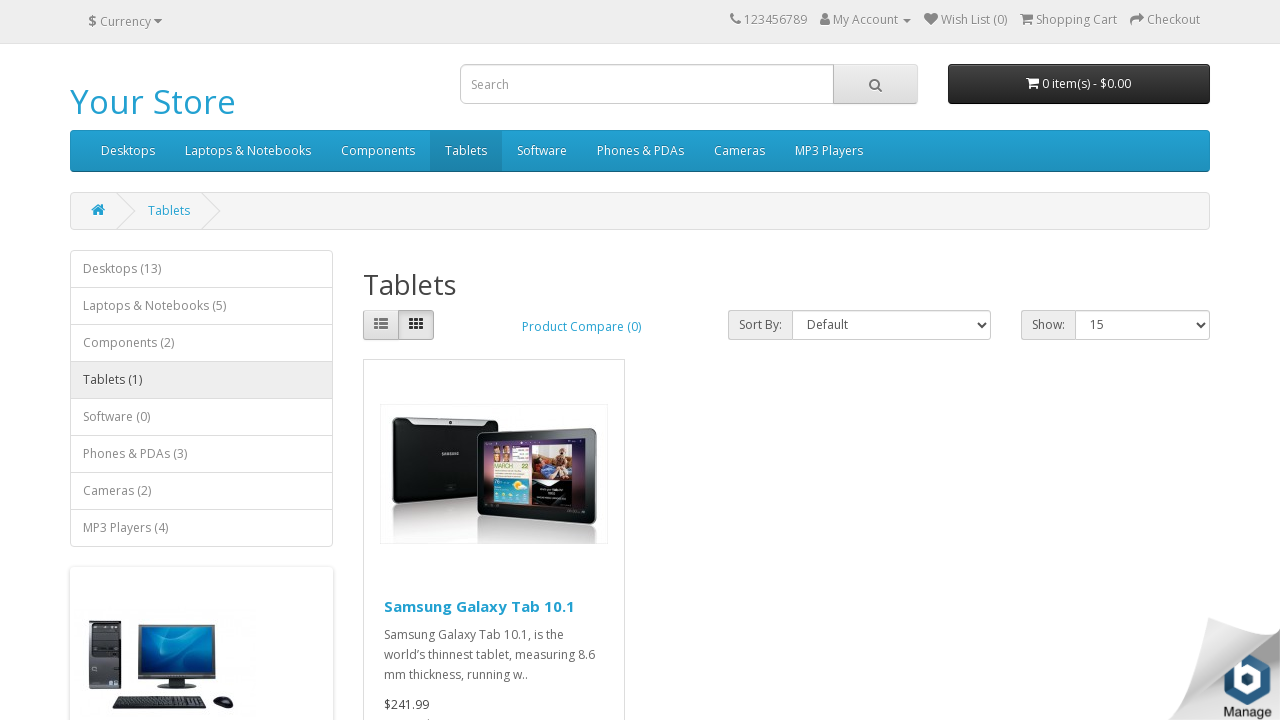